Uses the search functionality to find accommodations in Berlin with flexible dates

Starting URL: https://www.airbnb.com/

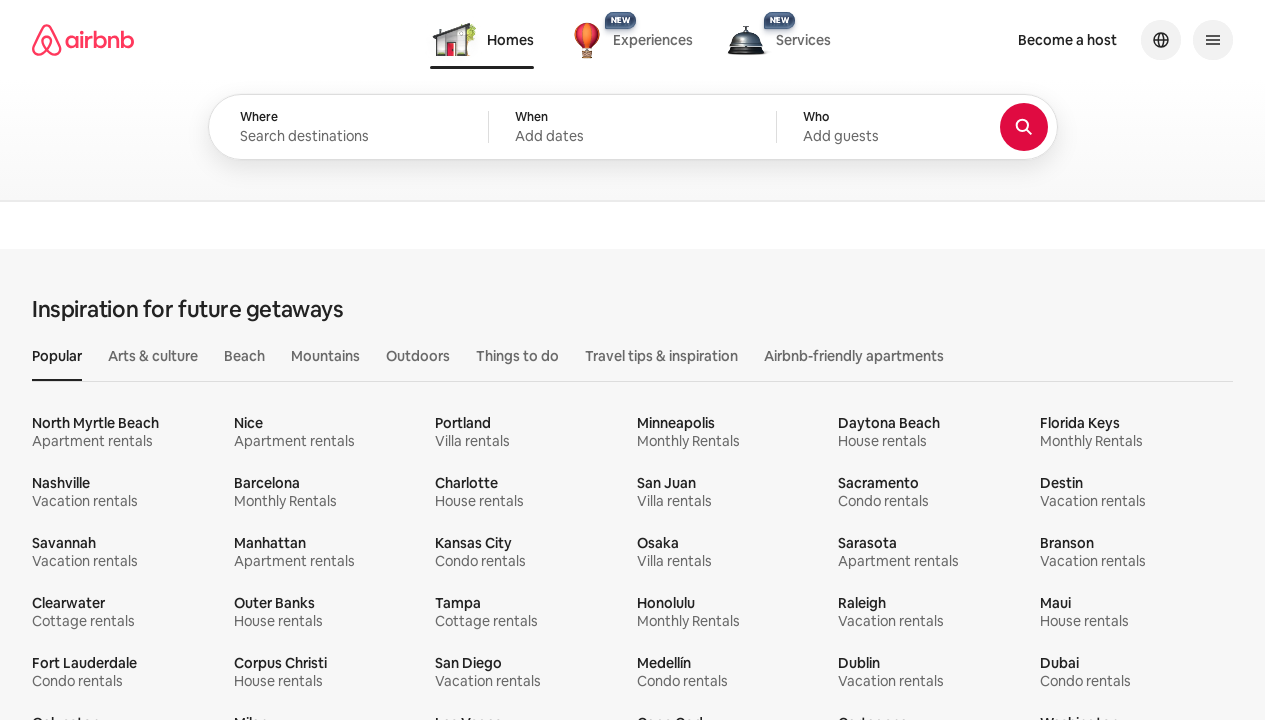

Filled search field with 'Berlin' on input#bigsearch-query-location-input
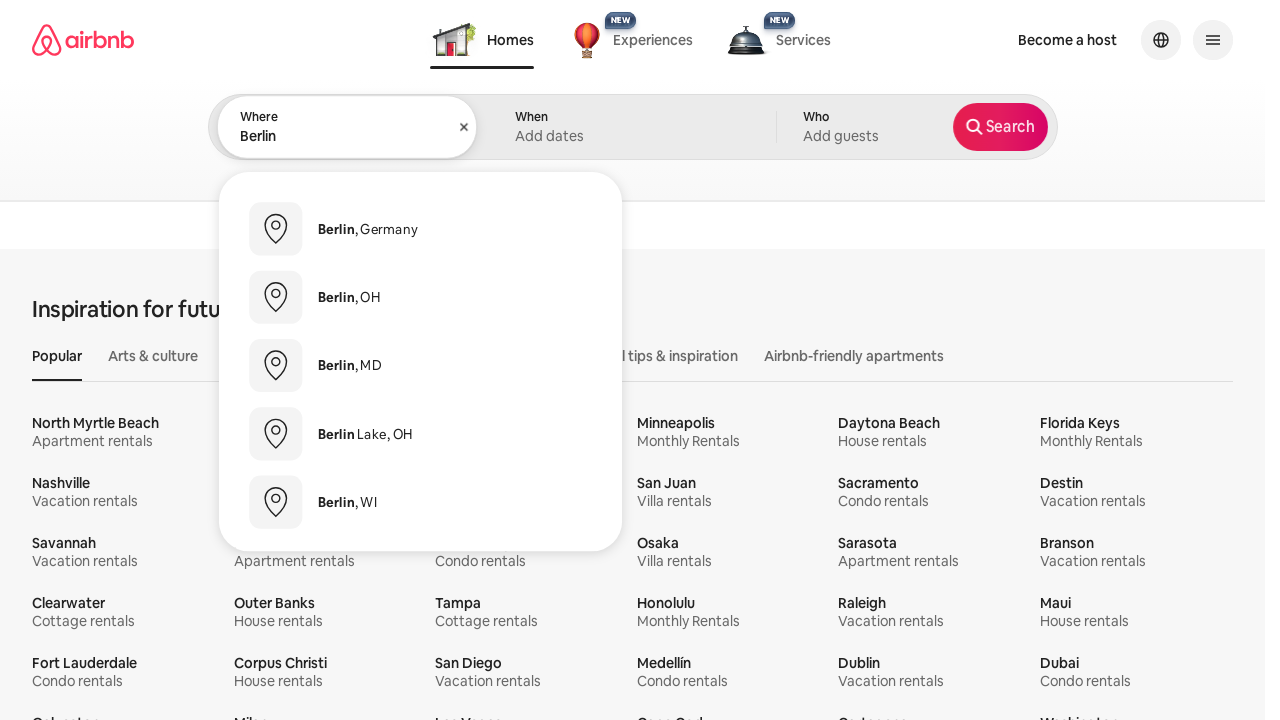

Pressed Enter to submit location search on input#bigsearch-query-location-input
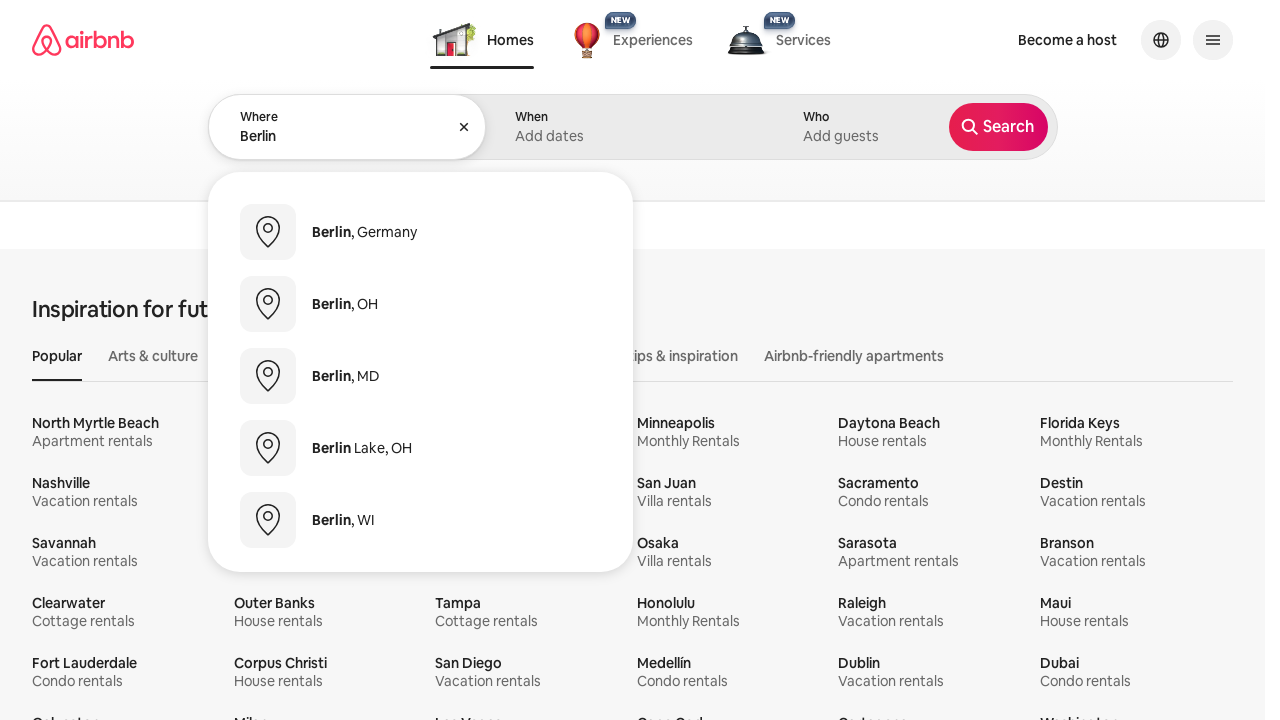

Clicked flexible dates tab at (704, 228) on #tab--tabs--2
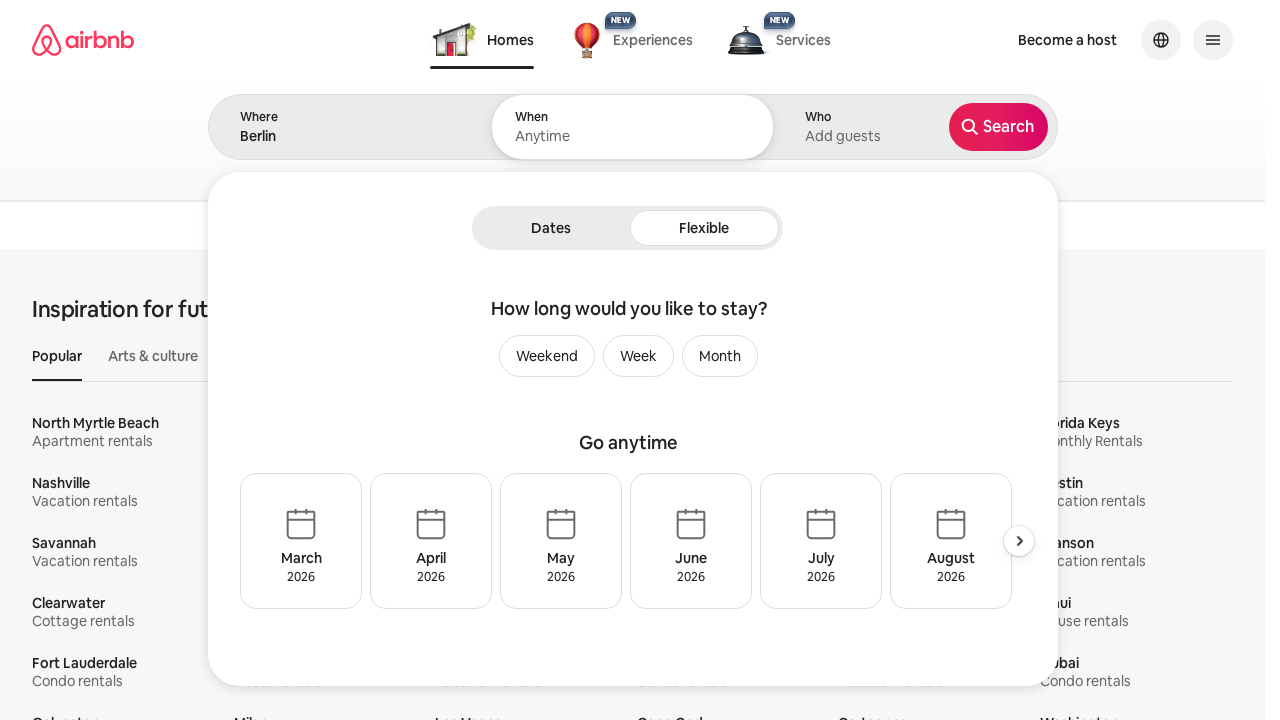

Clicked search button to confirm flexible date search at (998, 127) on button[data-testid='structured-search-input-search-button']
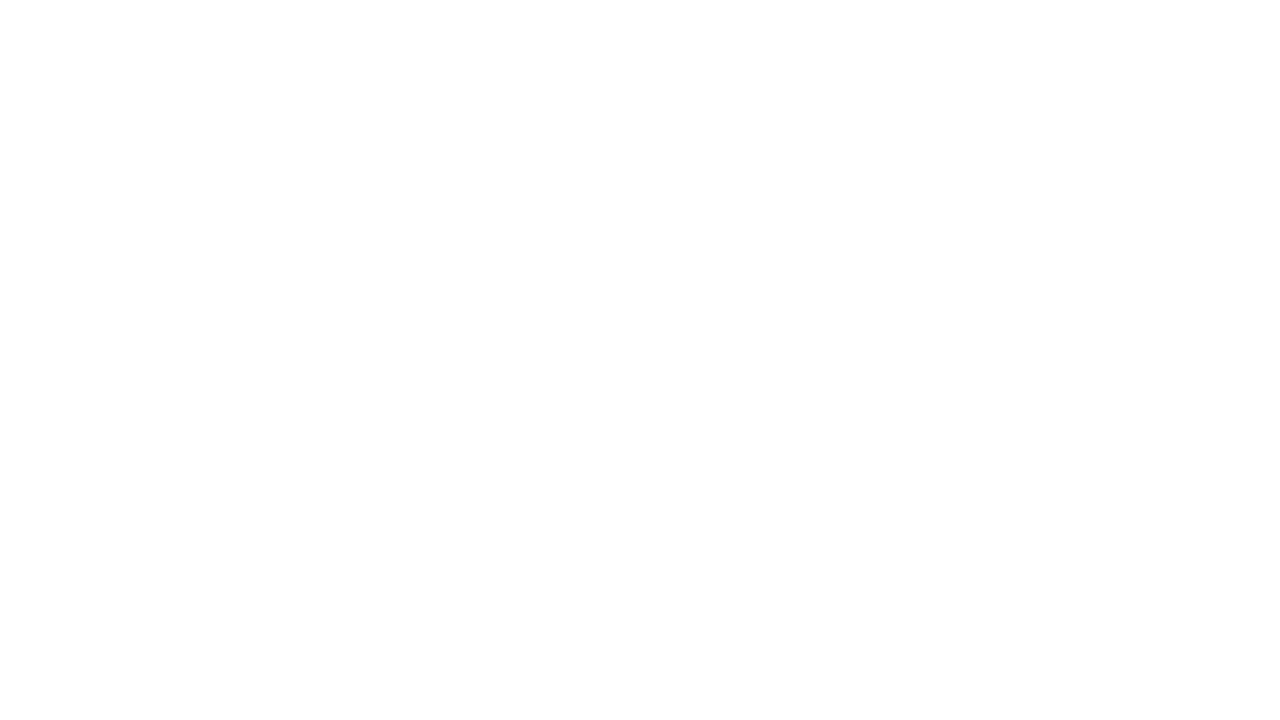

Search results loaded for Berlin accommodations with flexible dates
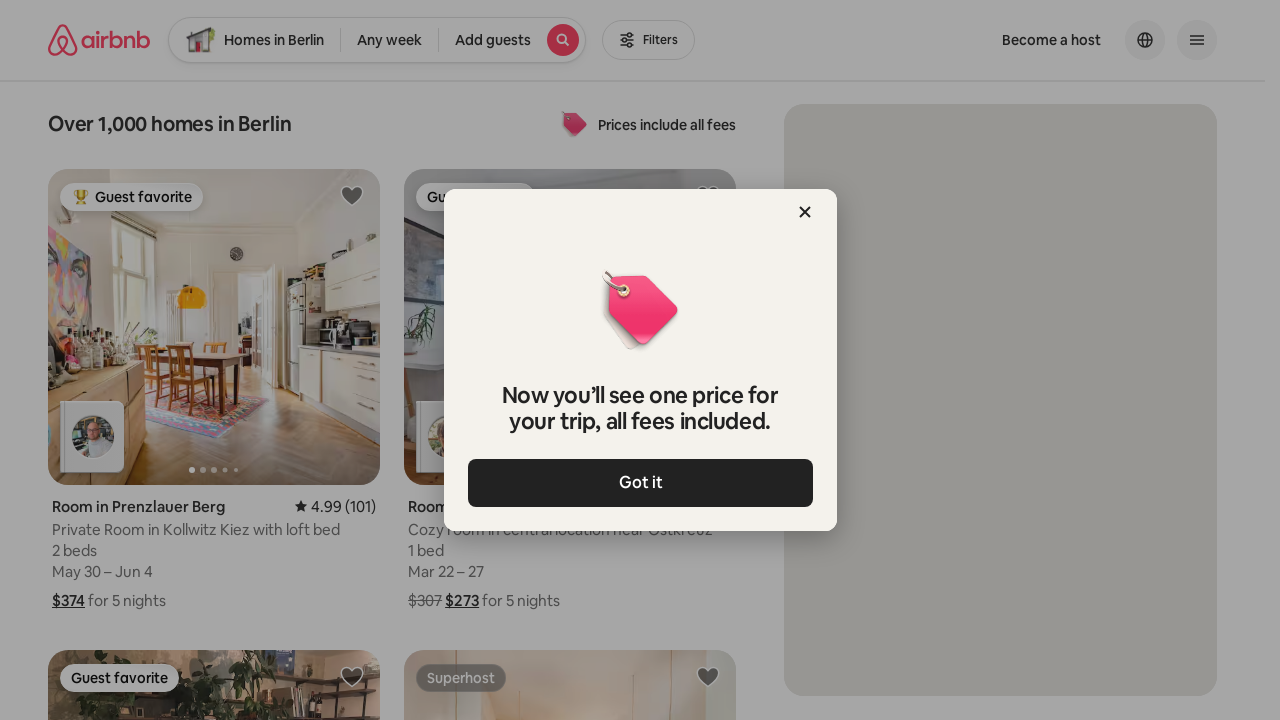

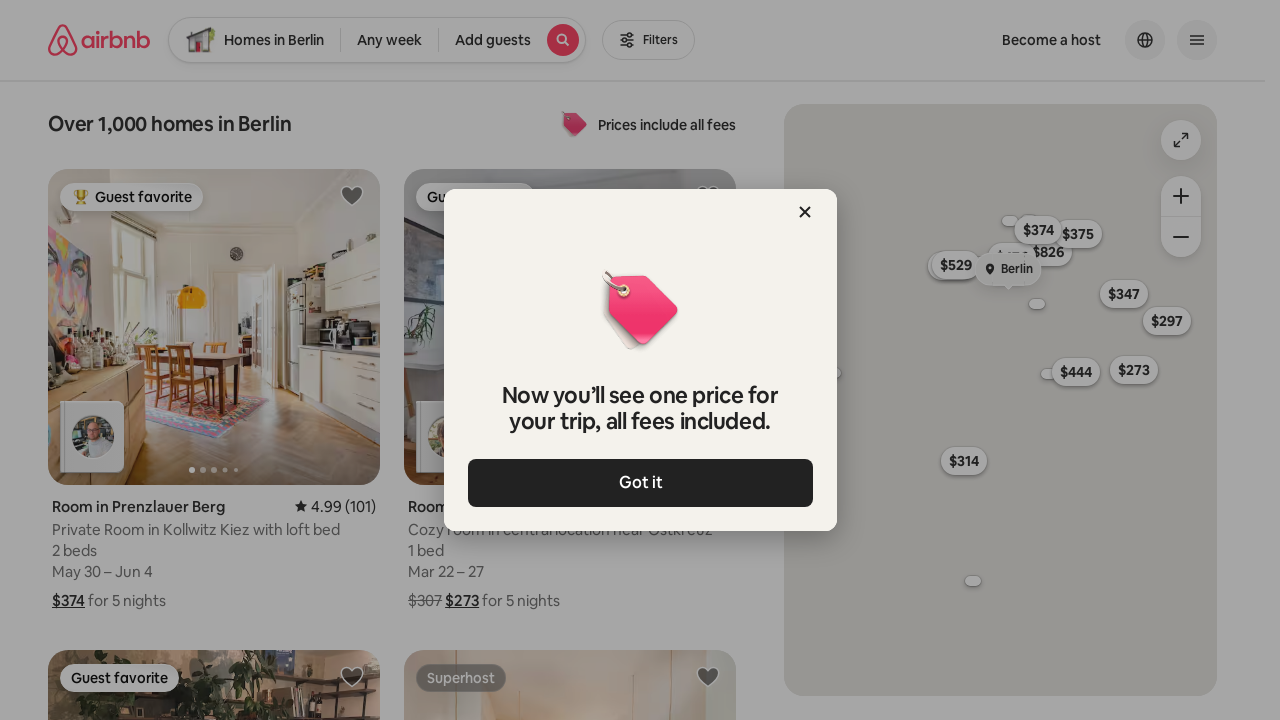